Tests browser window resizing functionality by getting the current window size and then resizing the window to different dimensions (1500x300 and 350x1300).

Starting URL: https://vctcpune.com/selenium/practice.html

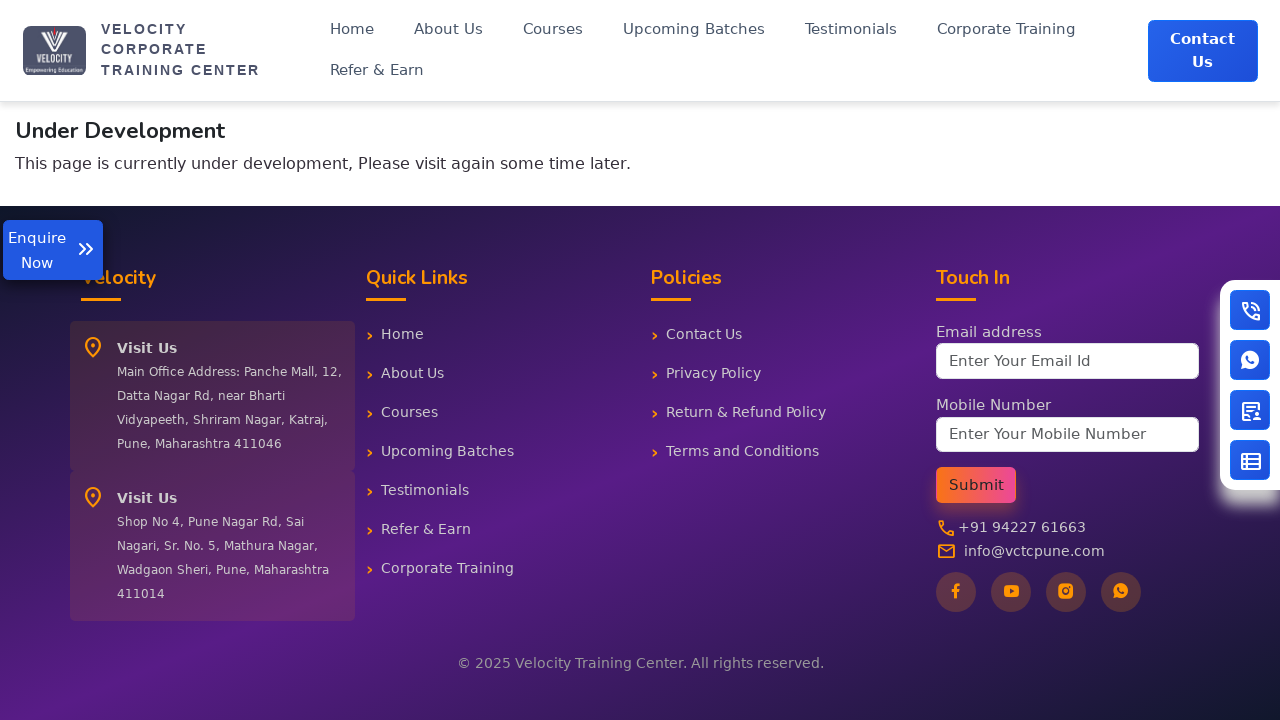

Retrieved current viewport size
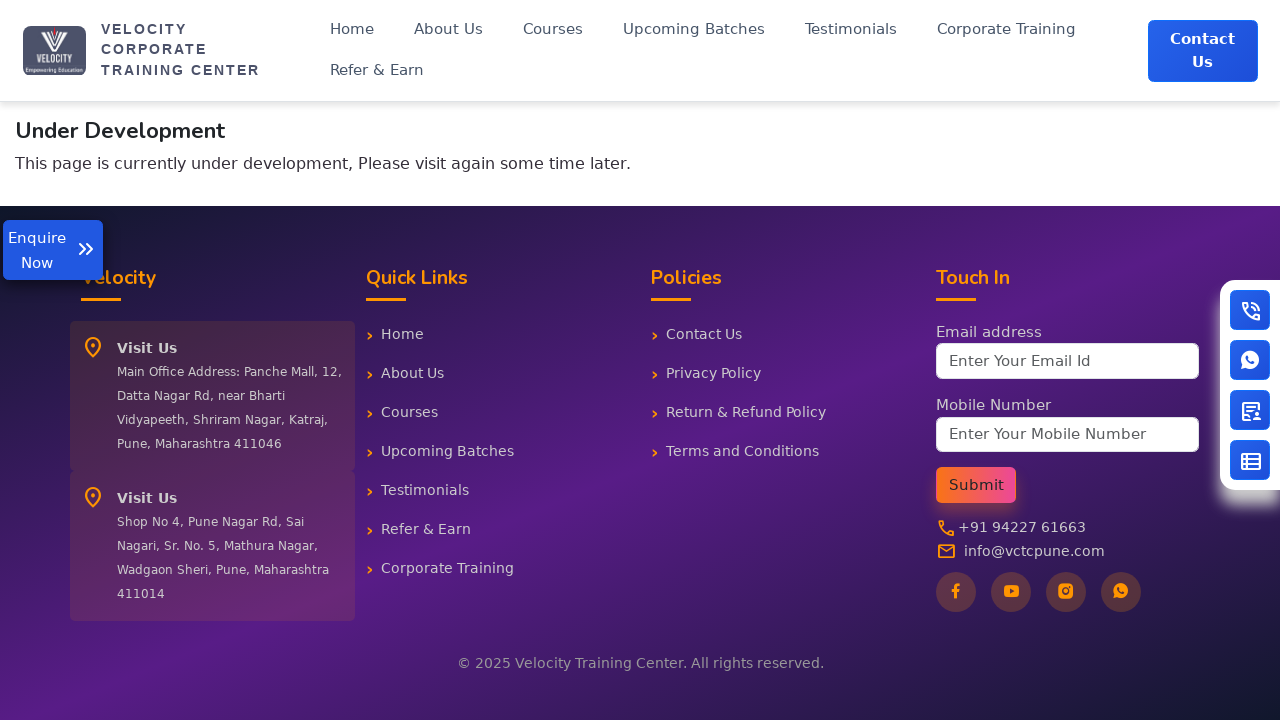

Resized window to 1500x300
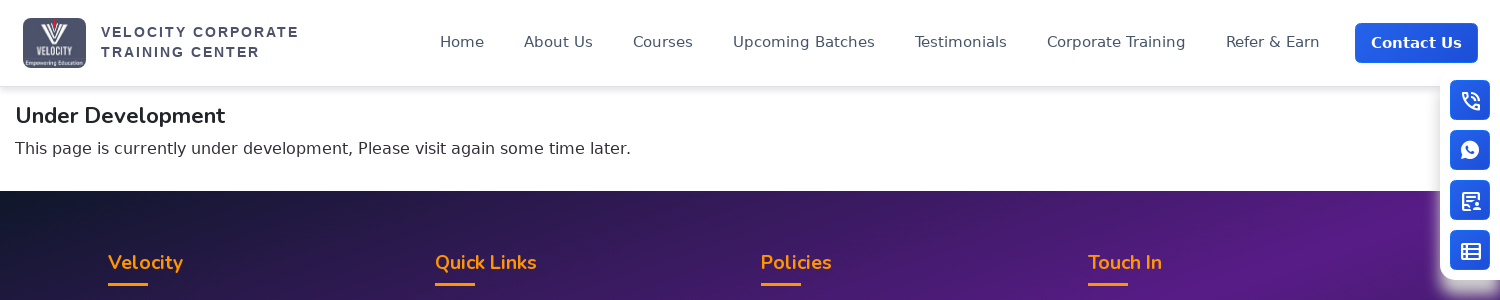

Waited 1000ms after resizing to 1500x300
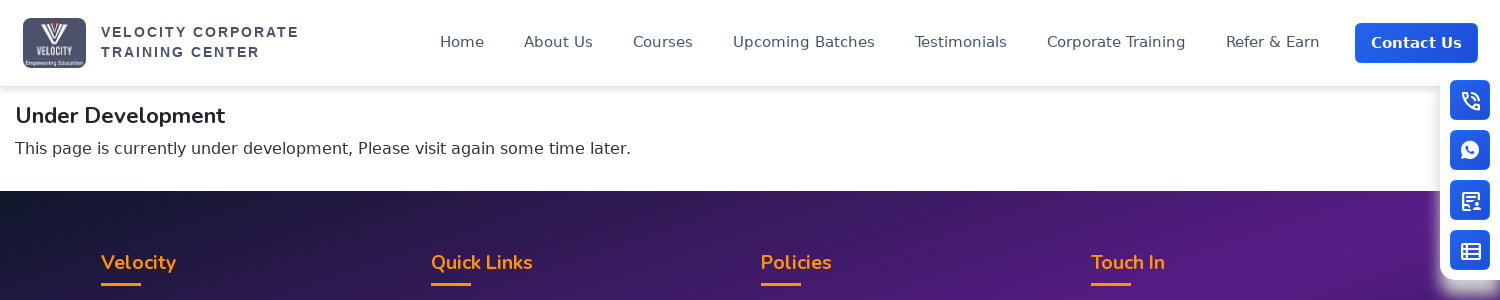

Resized window to 350x1300
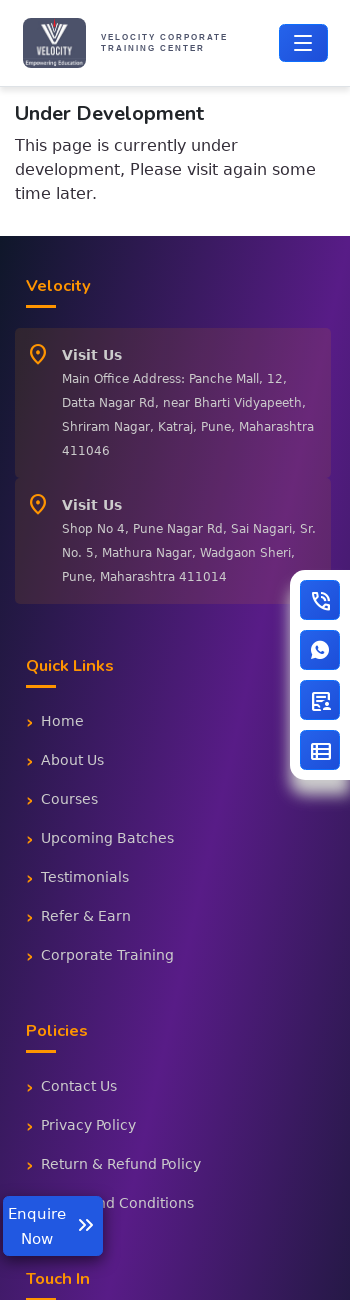

Waited 1000ms after resizing to 350x1300
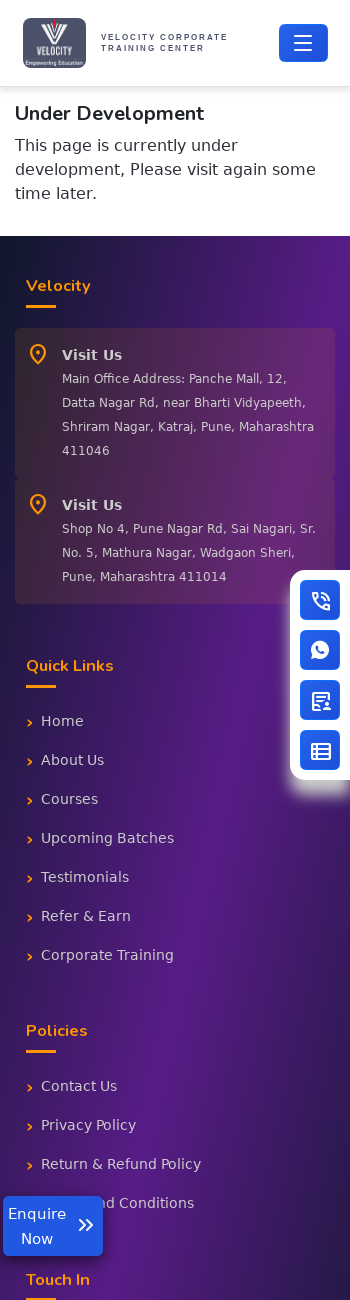

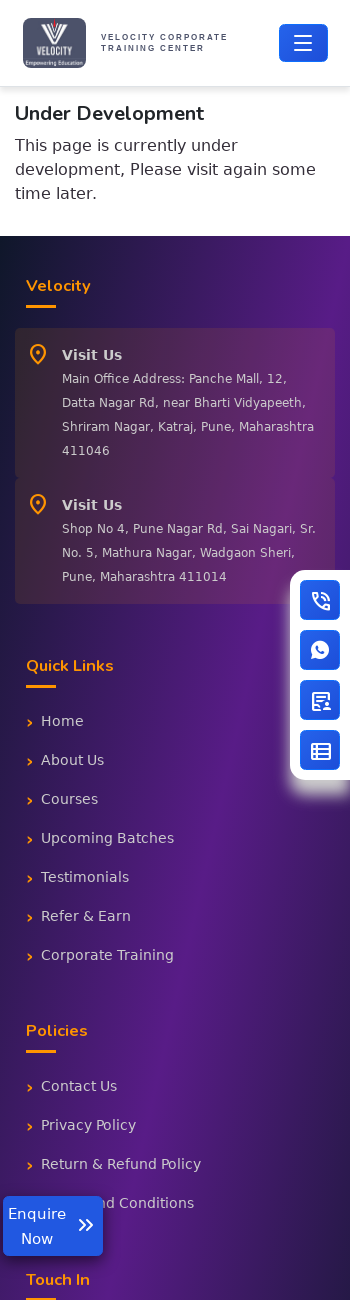